Fills minimum required fields (name, last name, phone, gender) and submits the form to verify successful registration dialog appears with correct data

Starting URL: https://demoqa.com/automation-practice-form

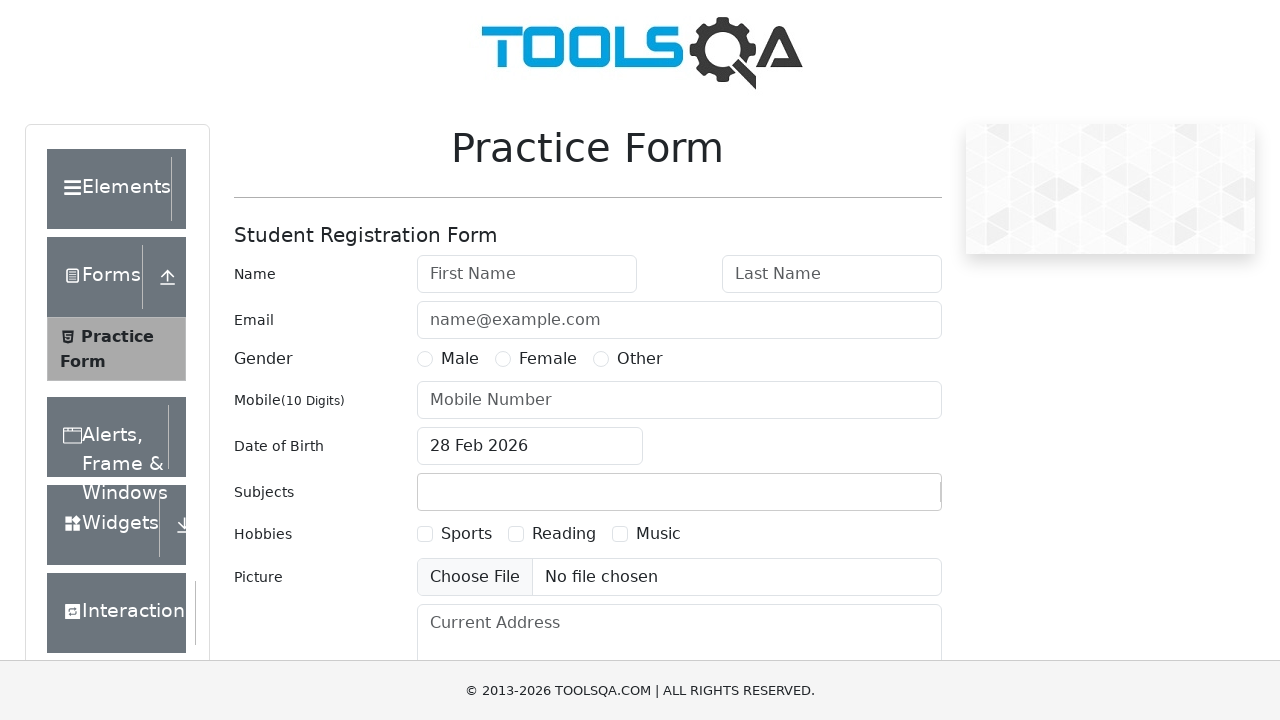

Filled first name field with 'John' on #firstName
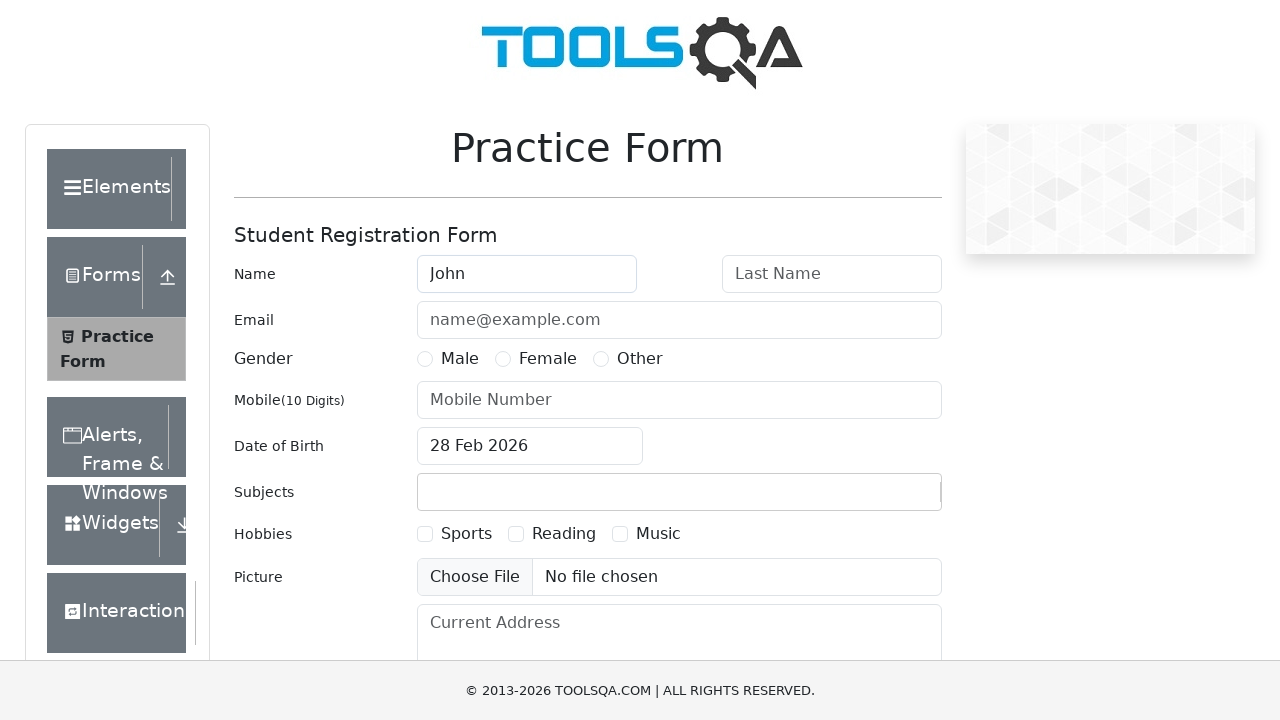

Filled last name field with 'Doe' on #lastName
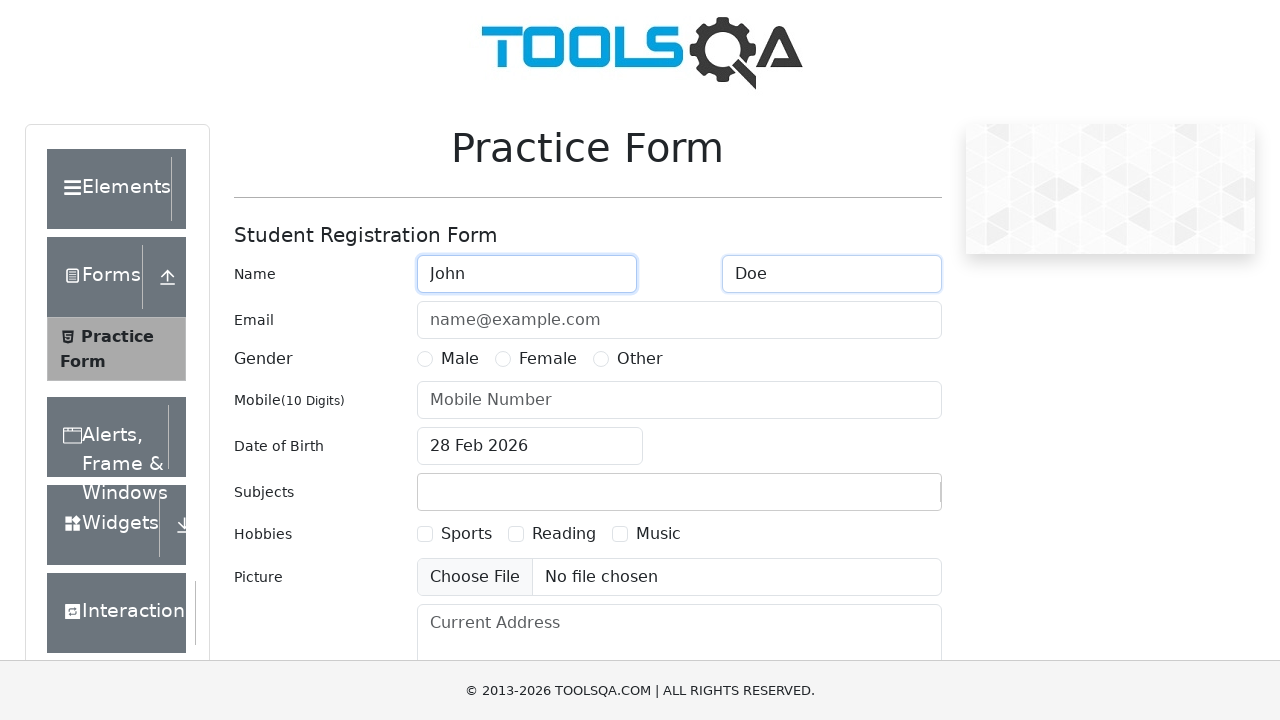

Filled phone number field with '1234567890' on #userNumber
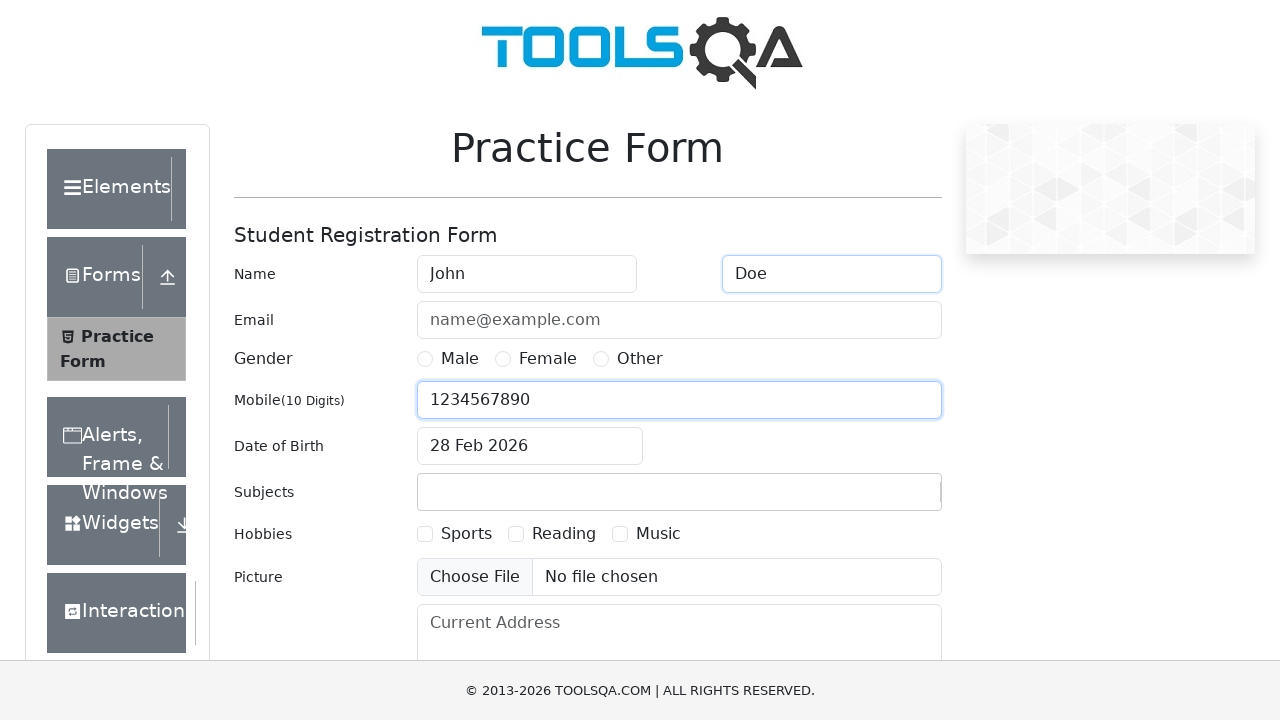

Selected Male gender option at (460, 359) on label:has-text('Male')
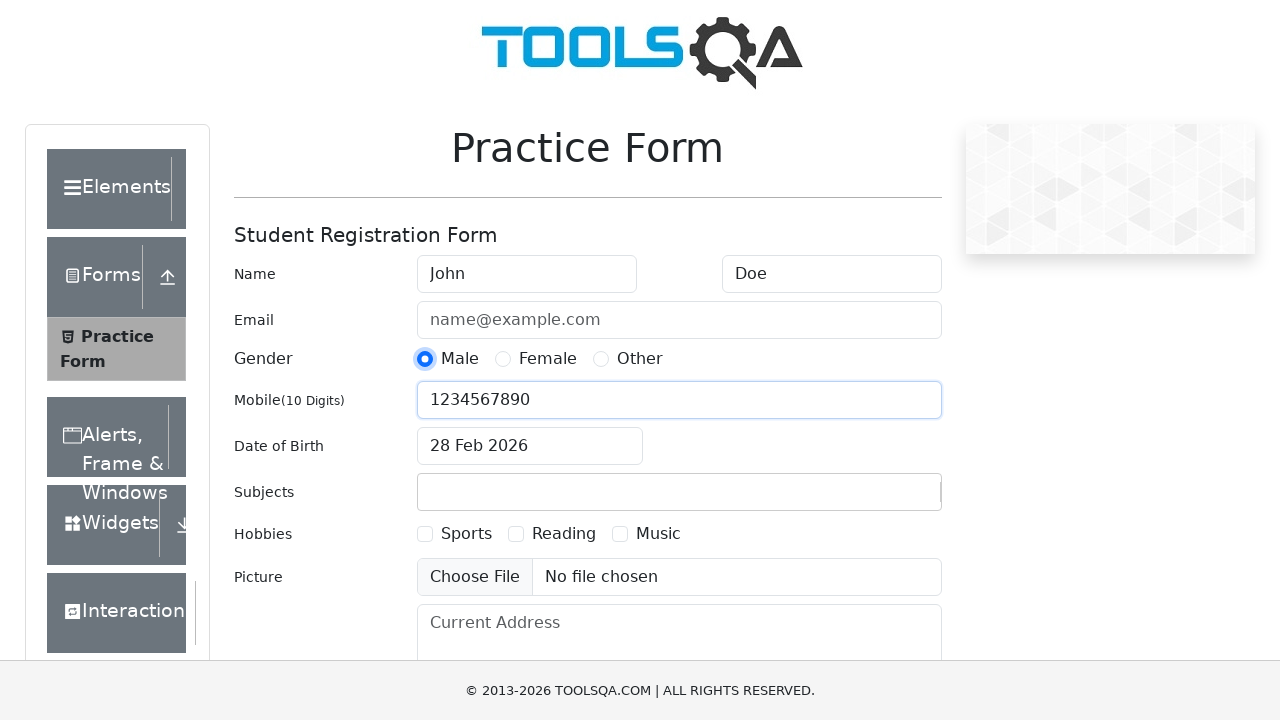

Clicked submit button to register at (885, 499) on #submit
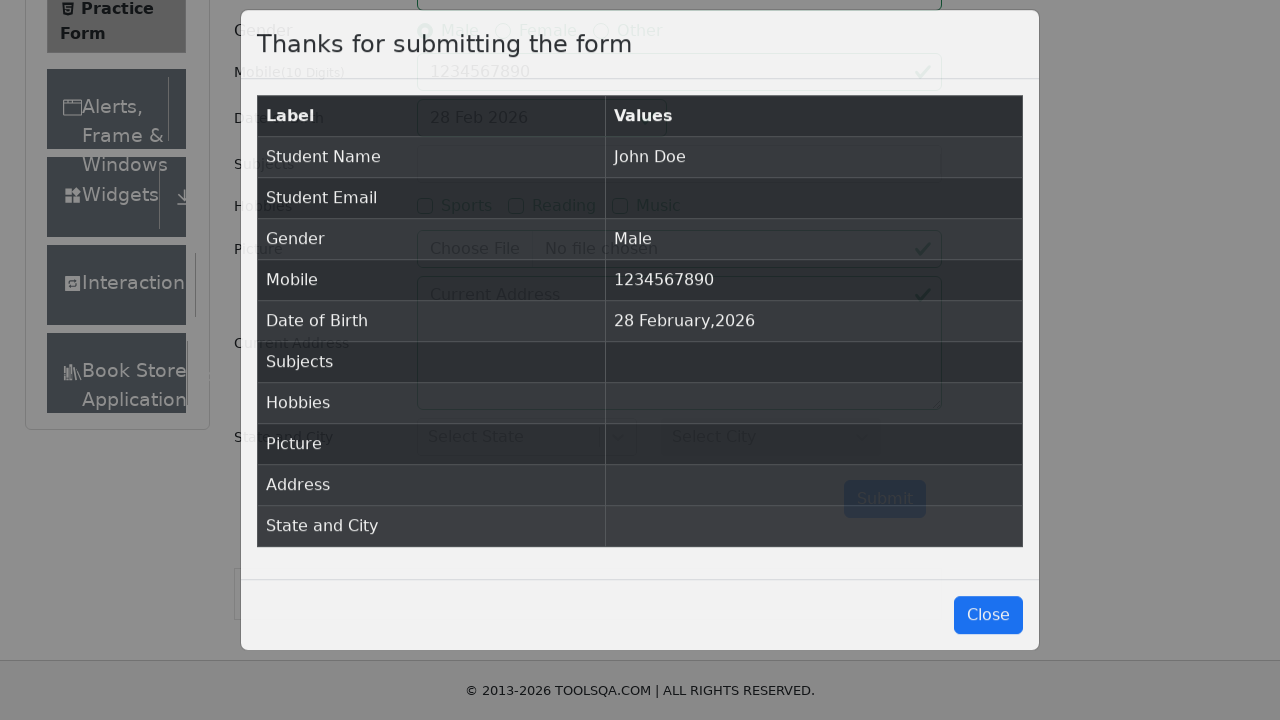

Registration success dialog appeared
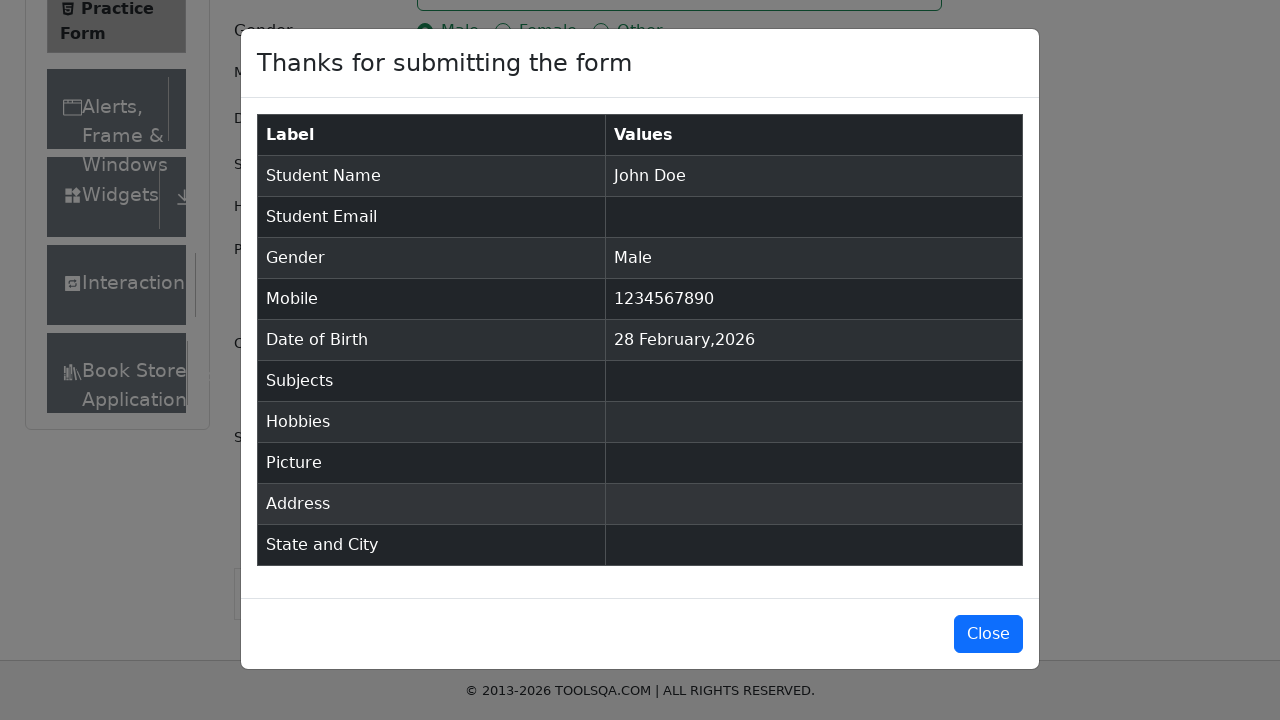

Retrieved student name from dialog: 'John Doe'
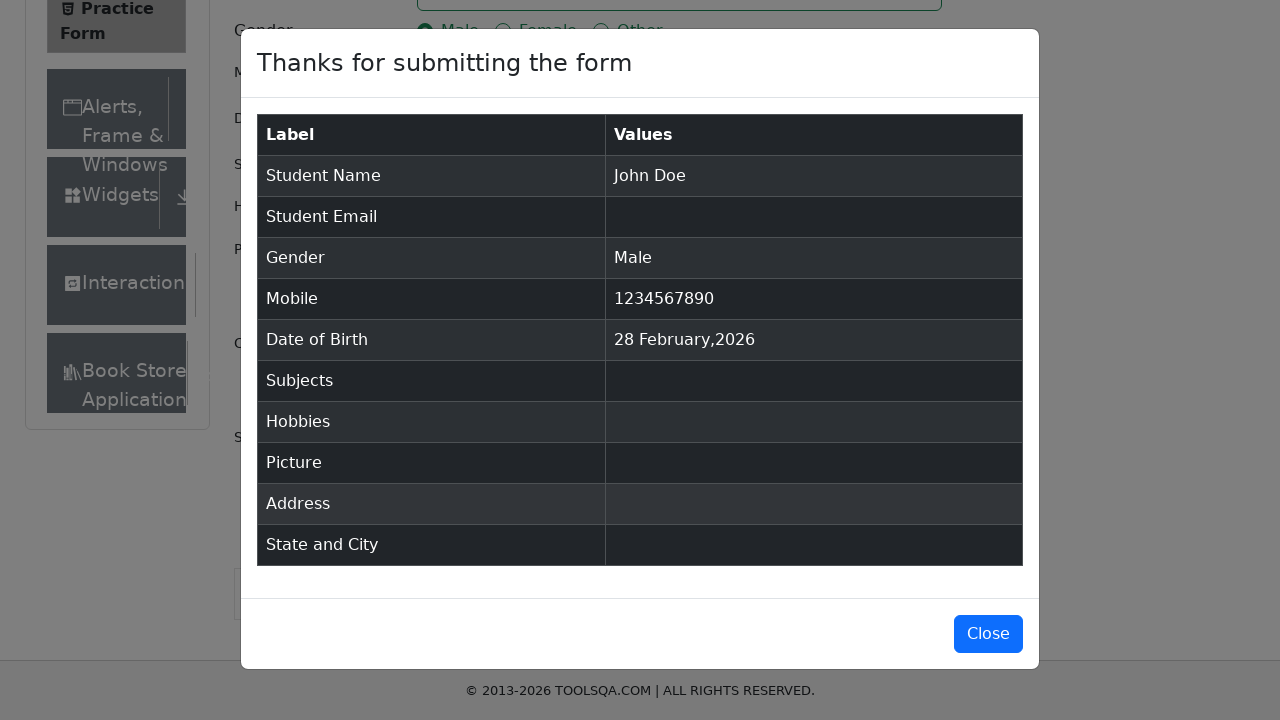

Verified student name matches expected value 'John Doe'
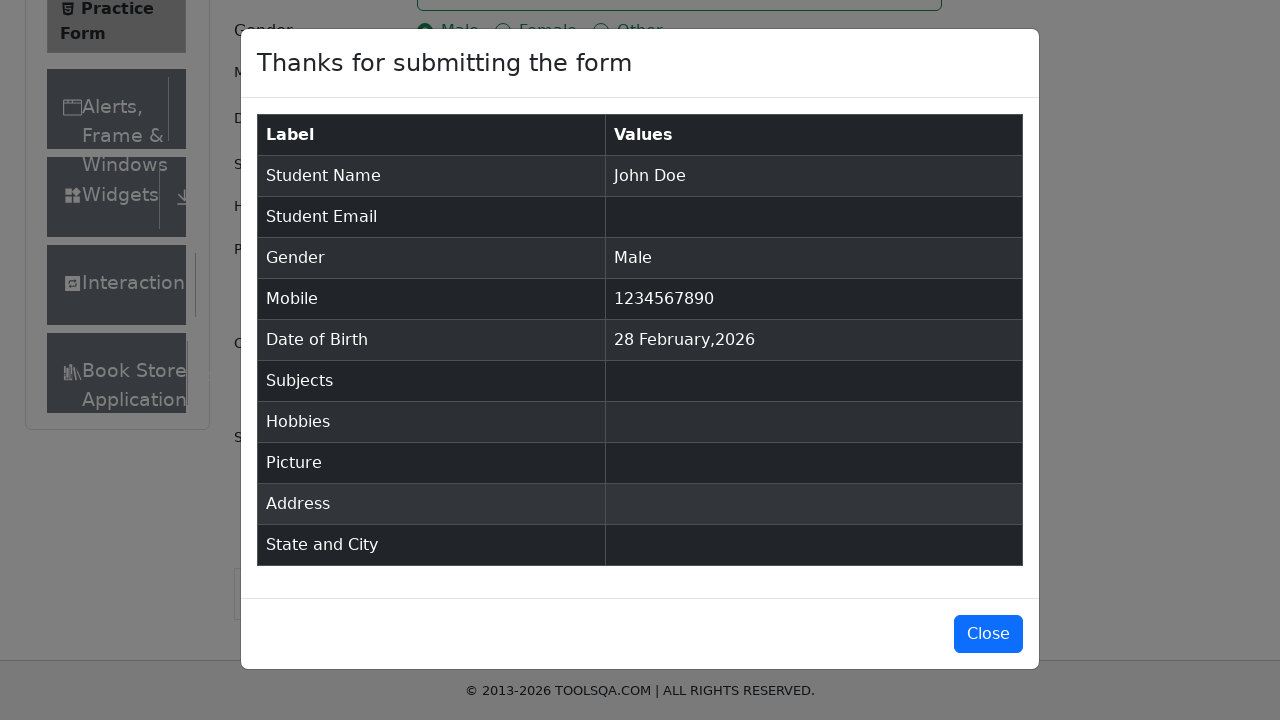

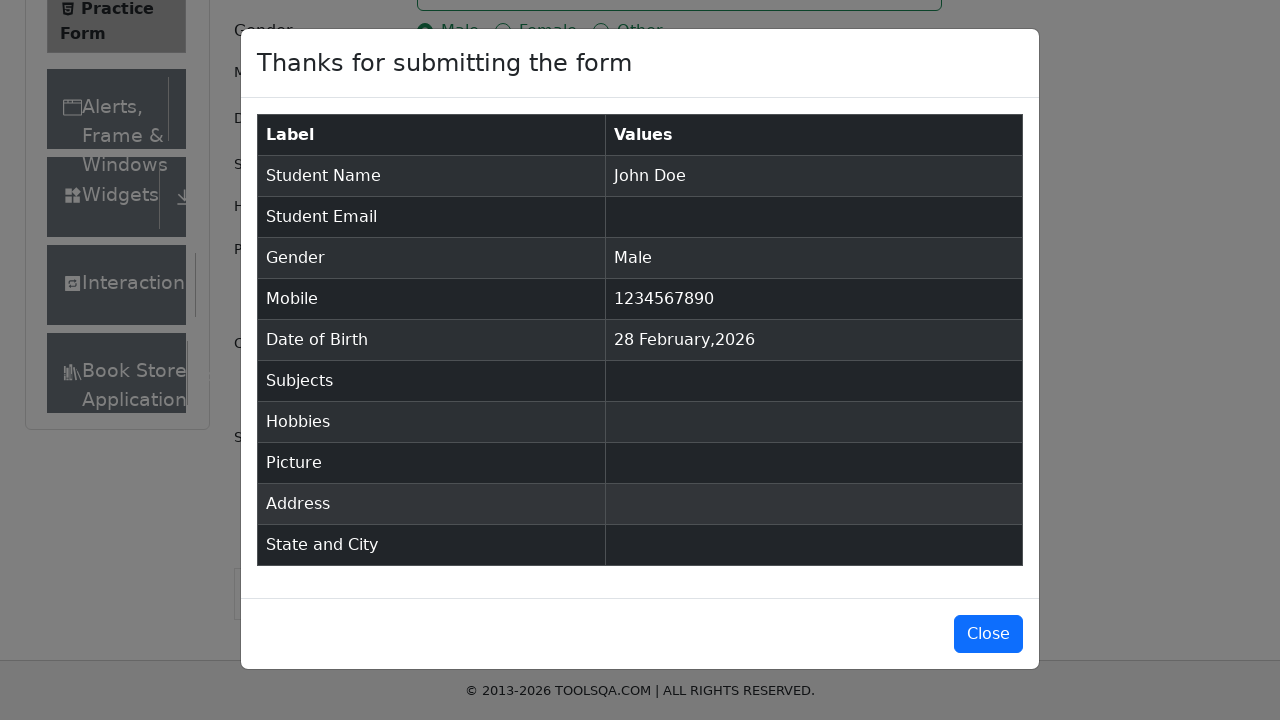